Tests dropdown selection functionality by selecting options using different methods (by index, visible text, and value)

Starting URL: https://demoqa.com/select-menu

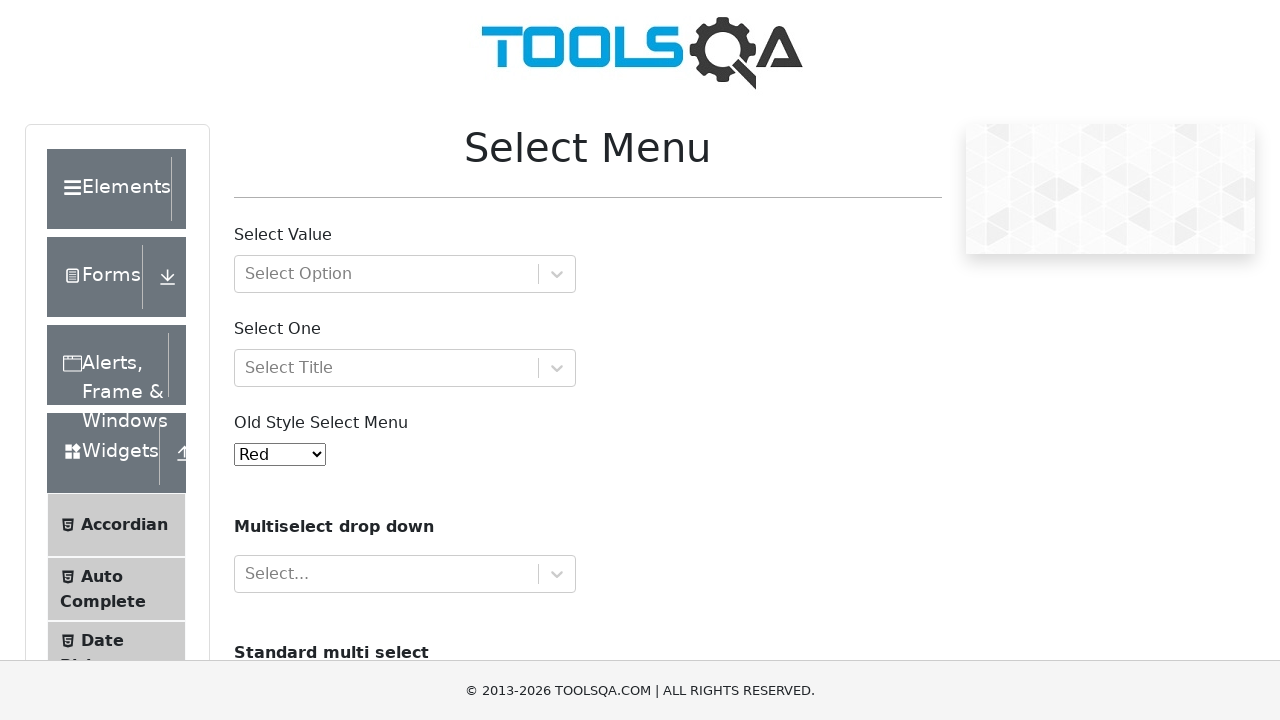

Retrieved all dropdown options from #oldSelectMenu
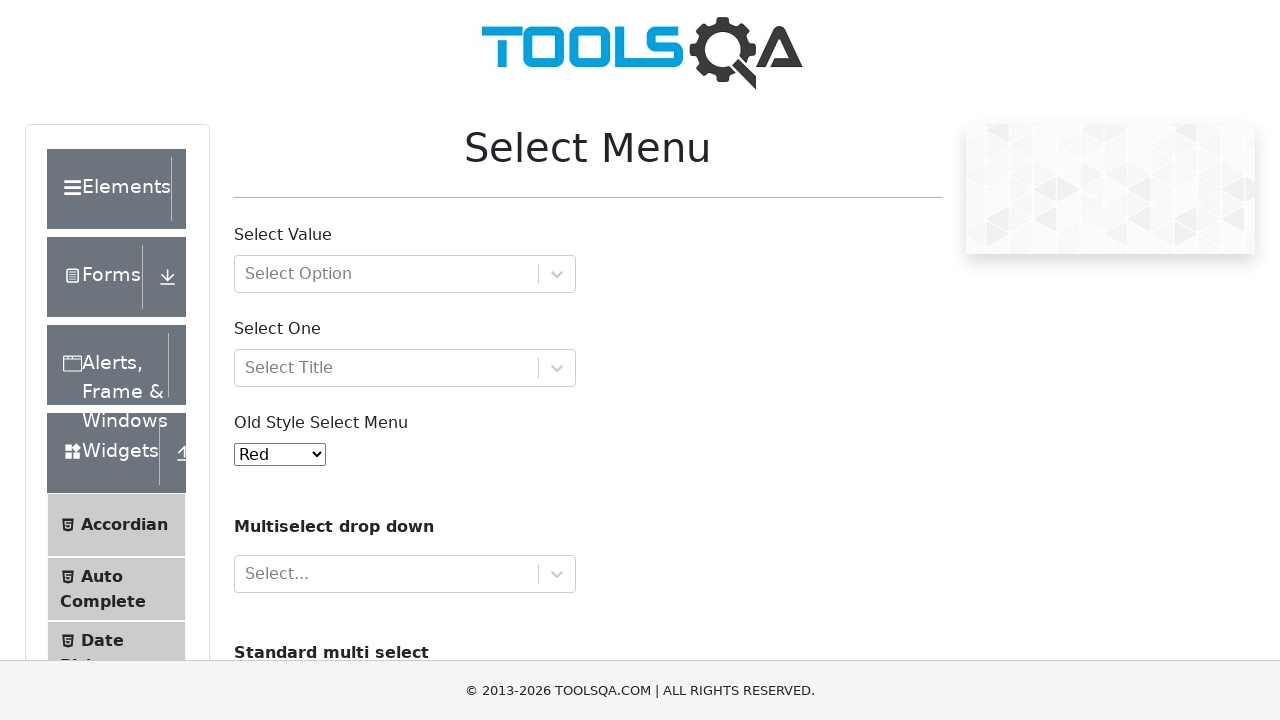

Selected dropdown option at index 3 on #oldSelectMenu
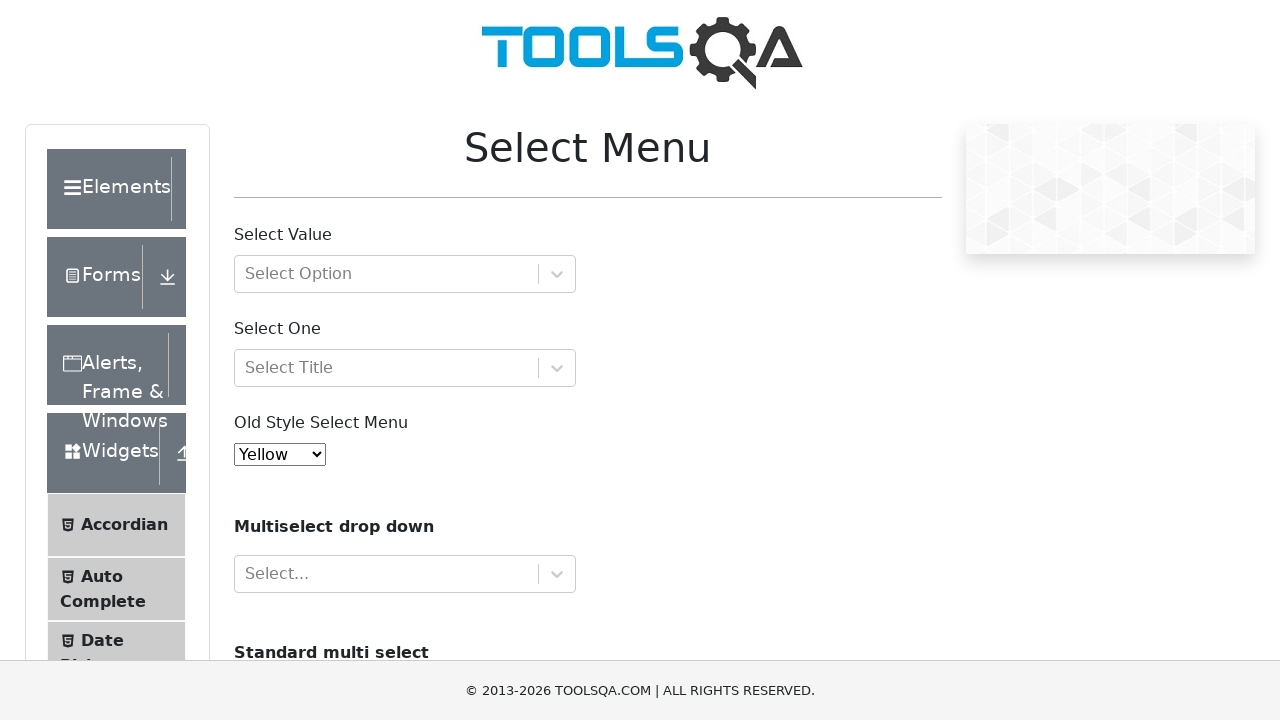

Retrieved selected value after index-based selection
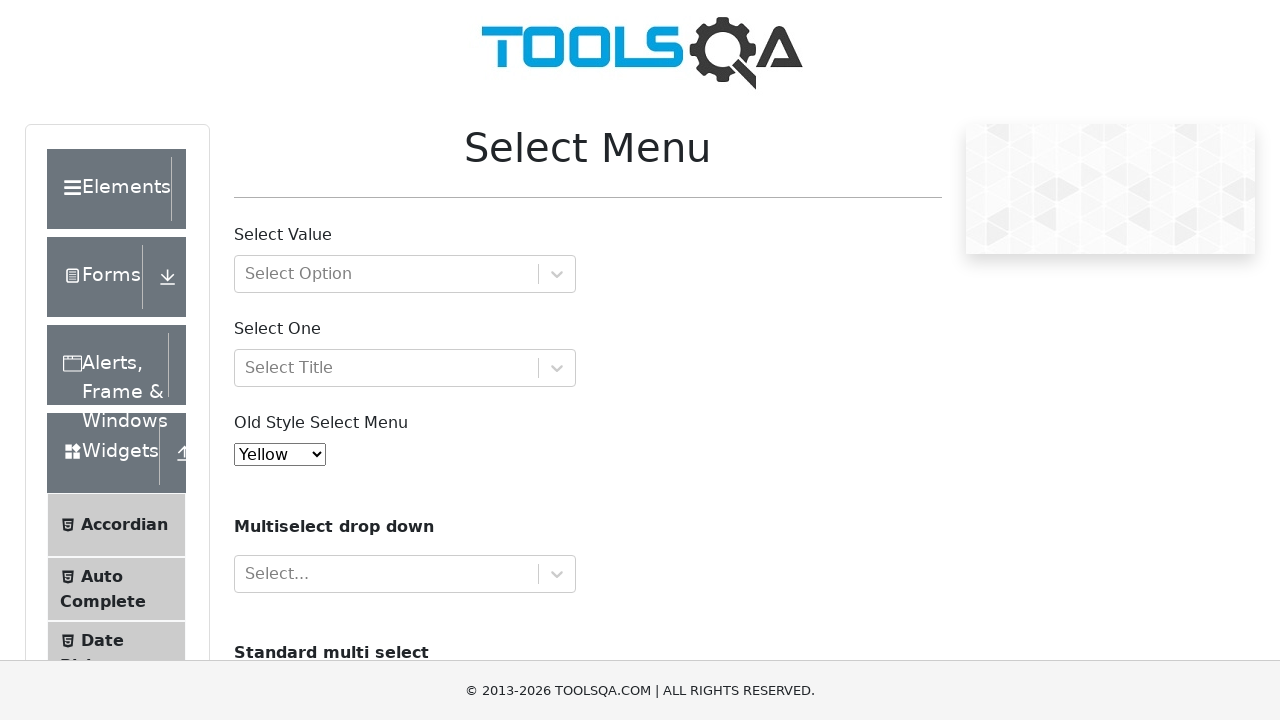

Retrieved selected text: Yellow
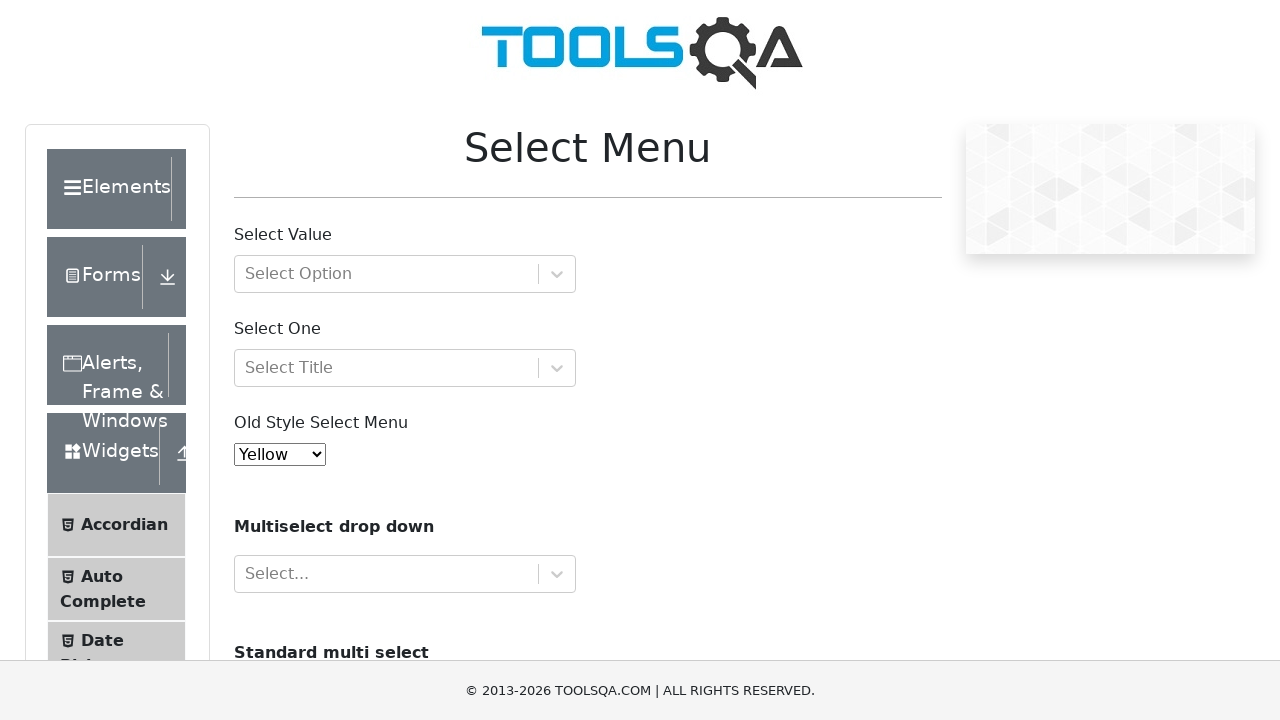

Selected dropdown option by visible text 'Magenta' on #oldSelectMenu
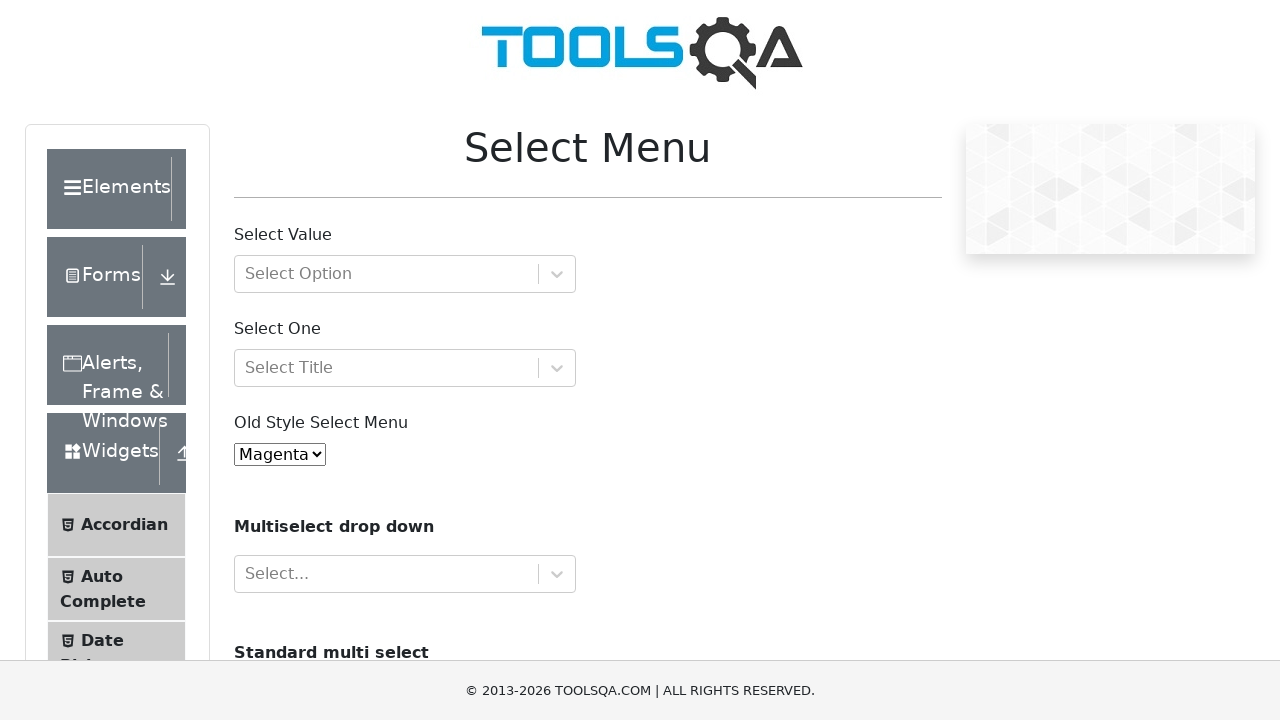

Retrieved selected value after label-based selection
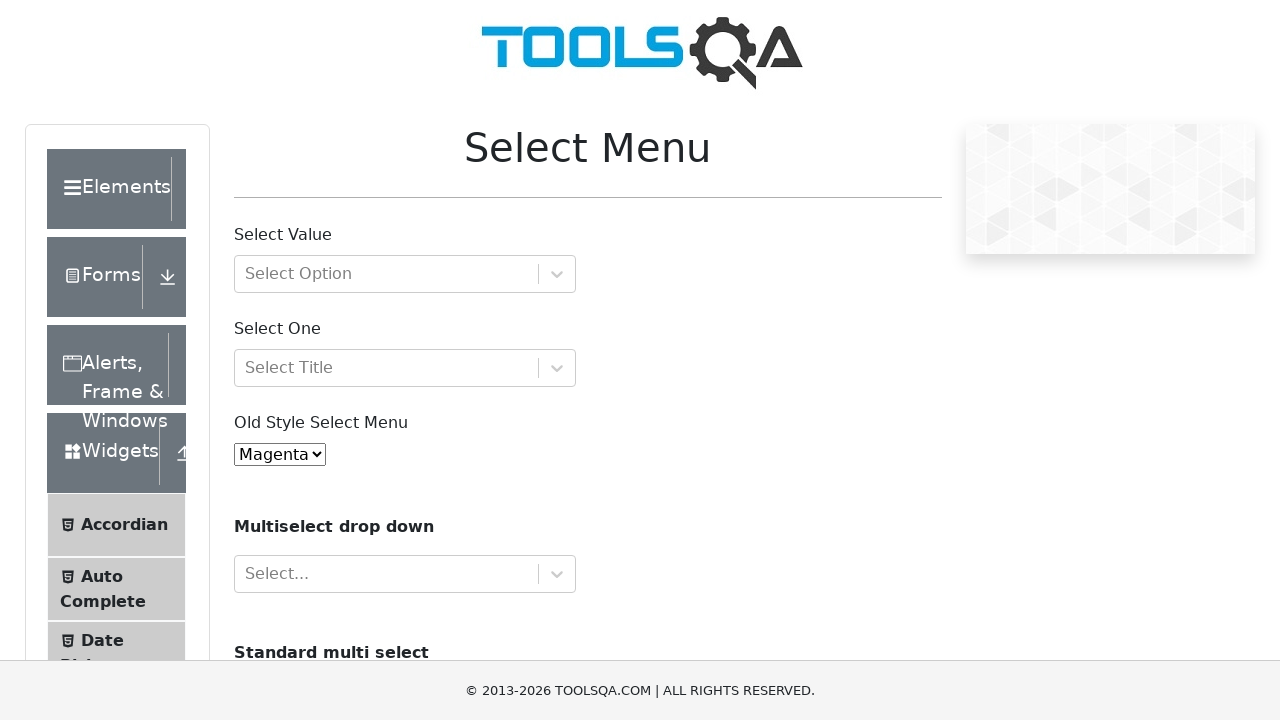

Retrieved selected text: Magenta
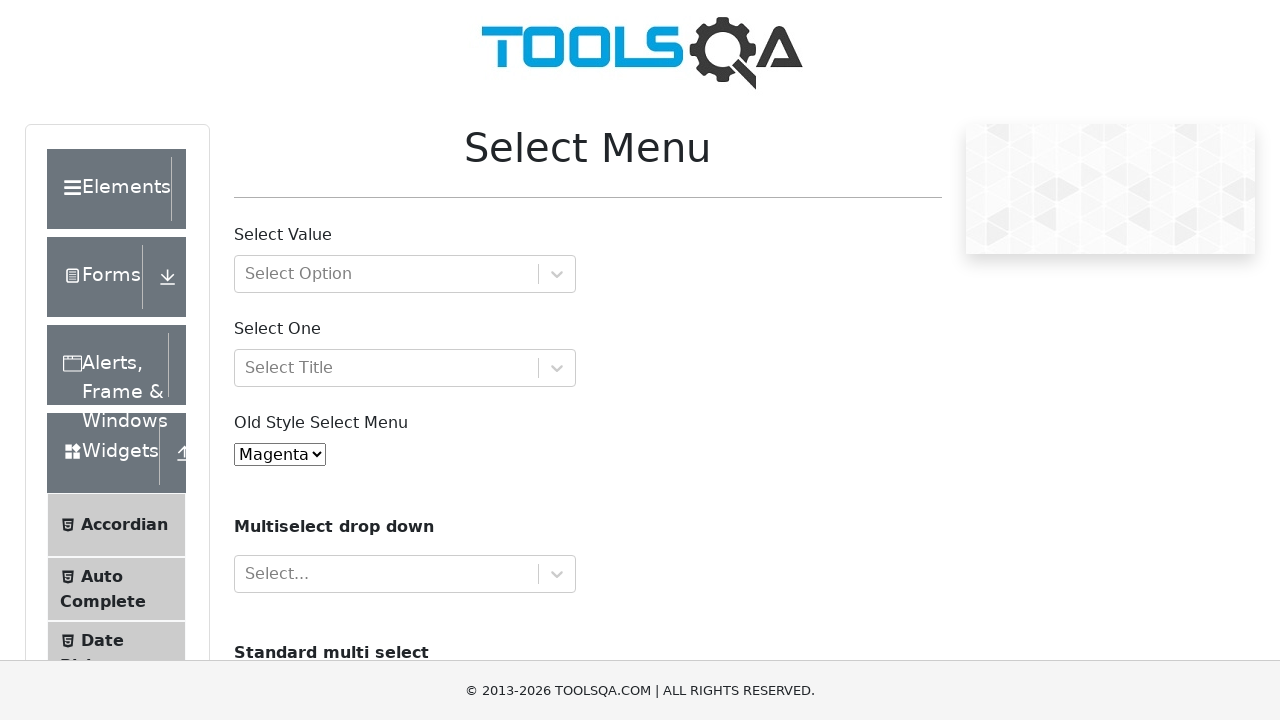

Selected dropdown option by value '5' on #oldSelectMenu
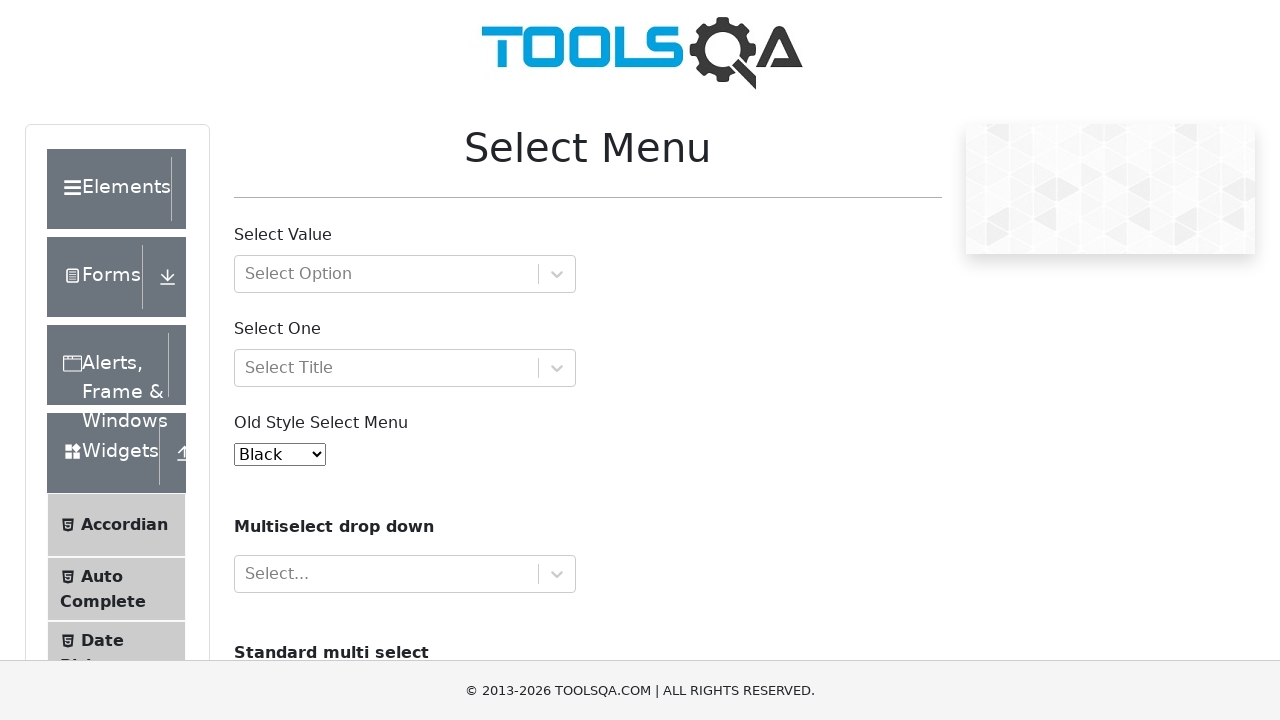

Retrieved selected value after value-based selection
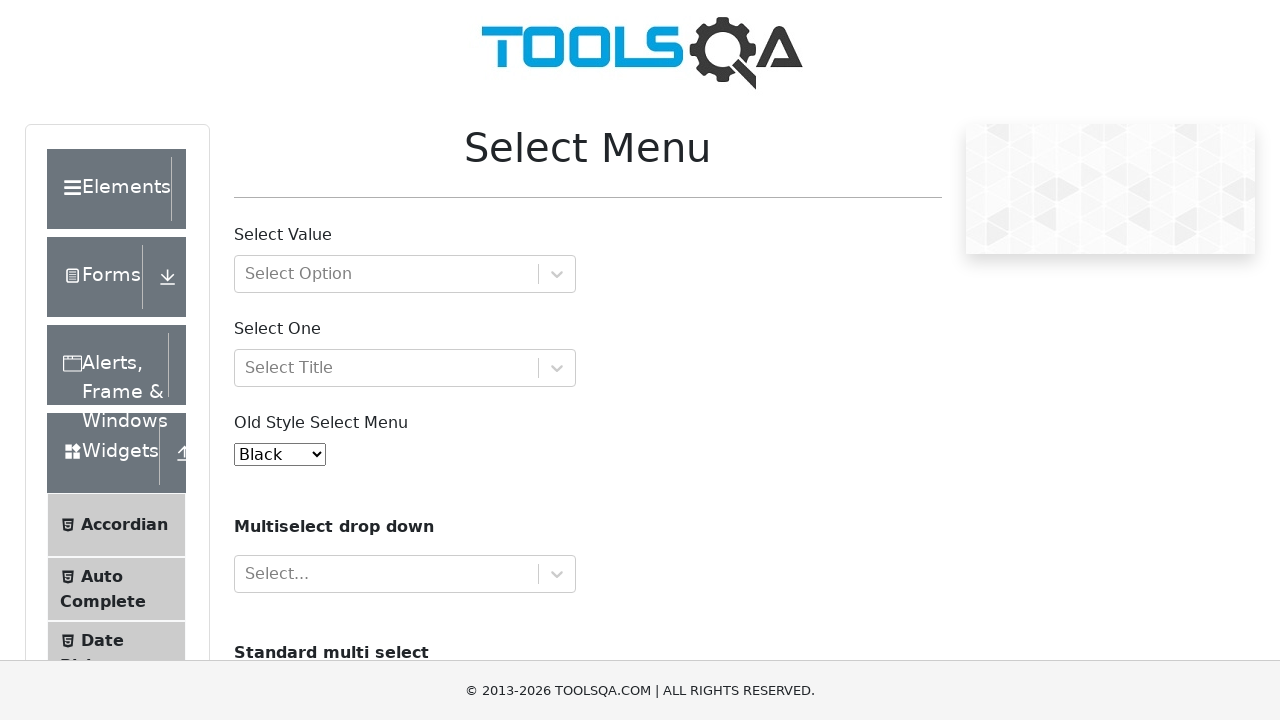

Retrieved selected text: Black
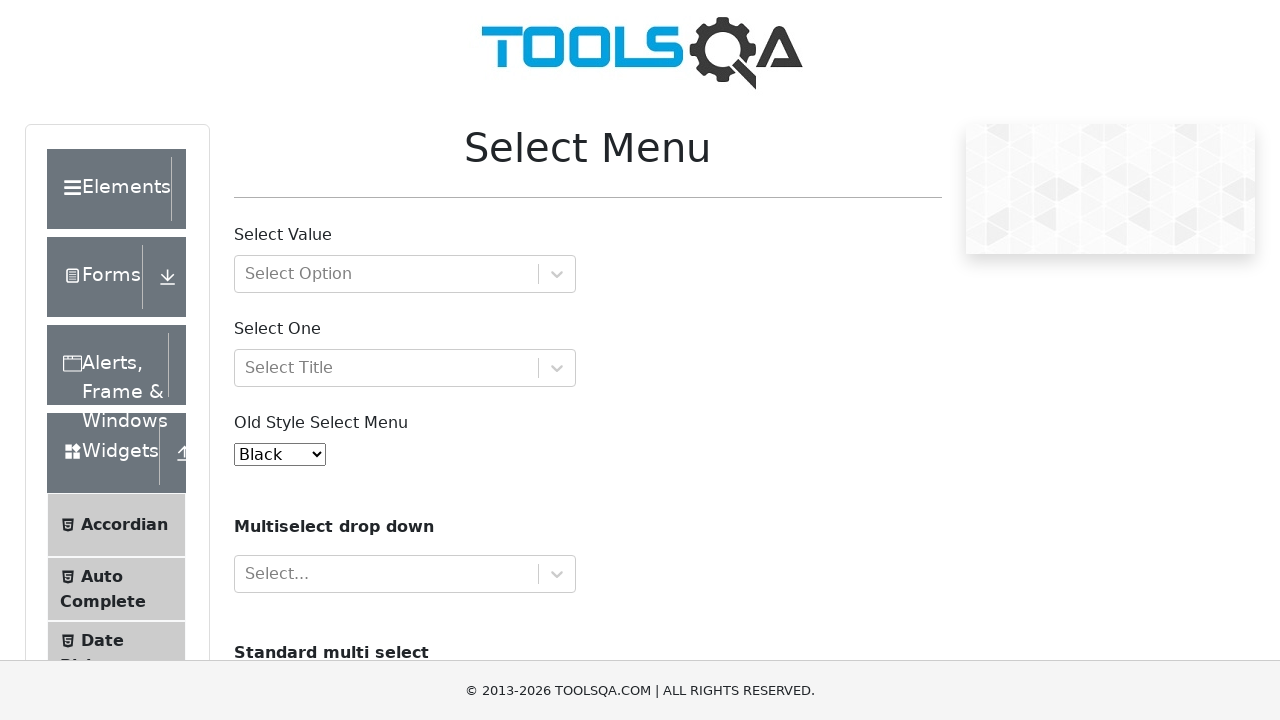

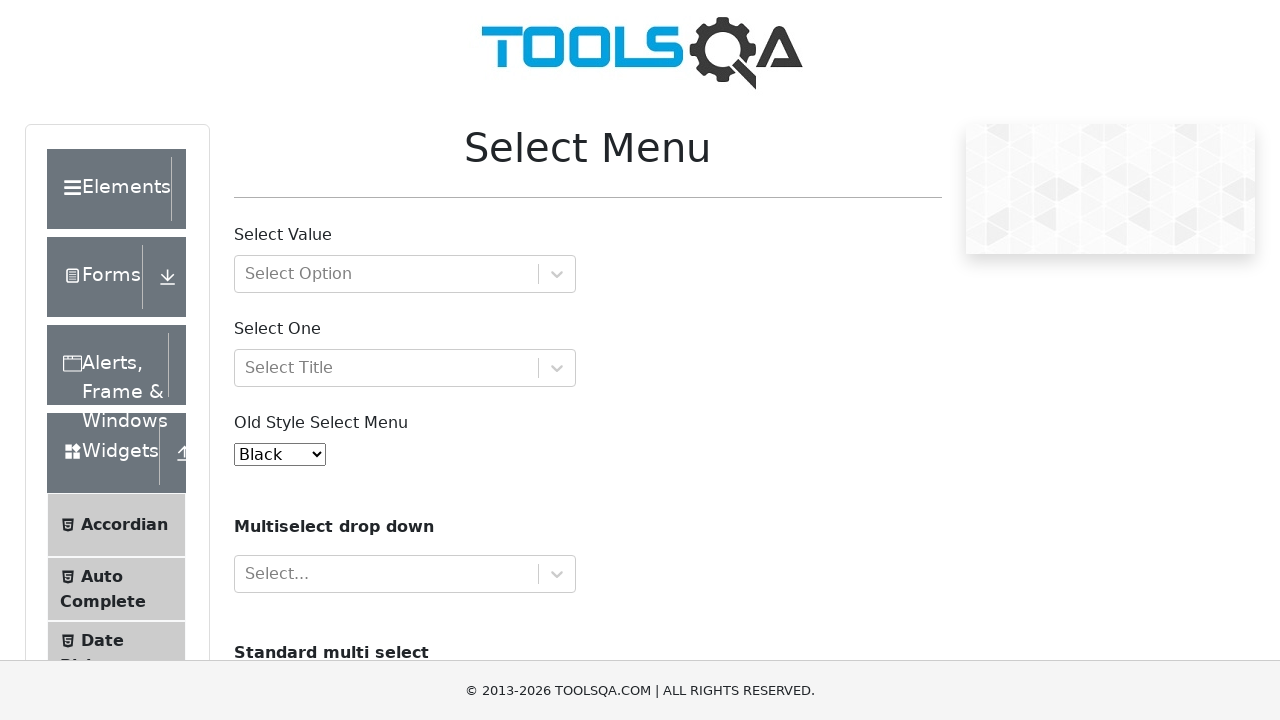